Tests clicking a JavaScript prompt dialog, entering text, and dismissing it, then verifies the result shows "You entered: null"

Starting URL: https://the-internet.herokuapp.com/javascript_alerts

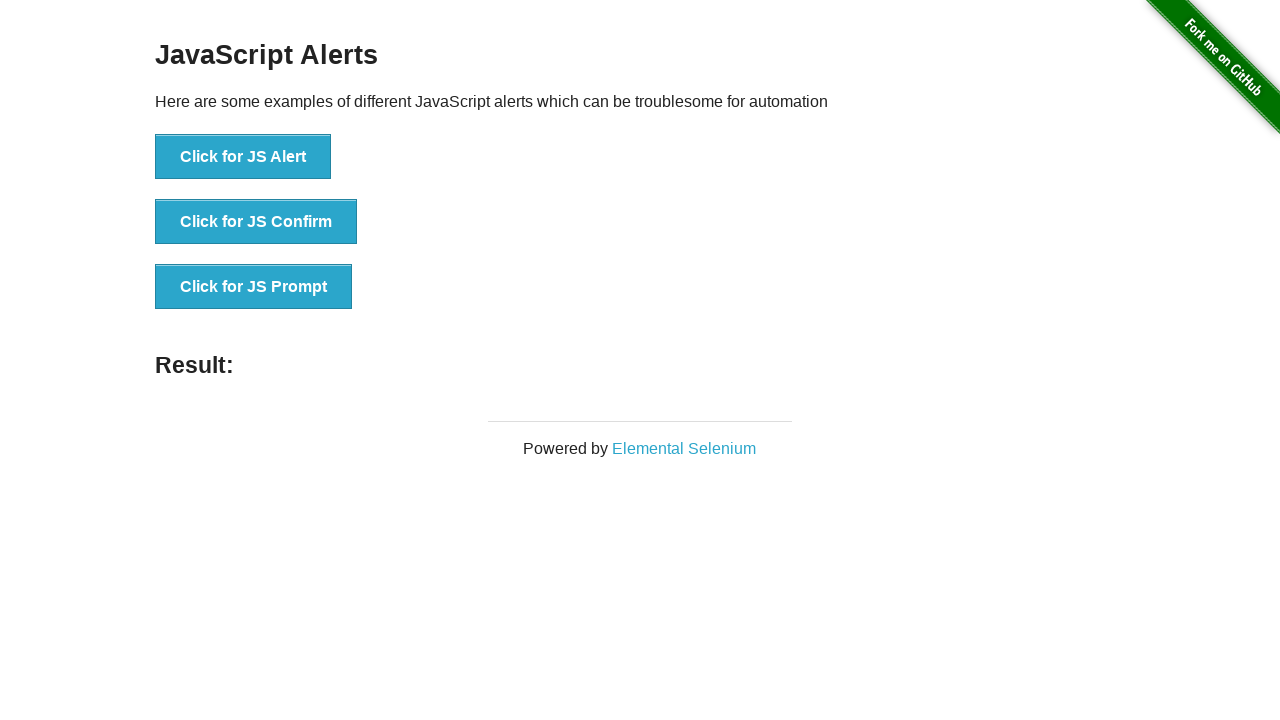

Set up dialog handler to dismiss prompts
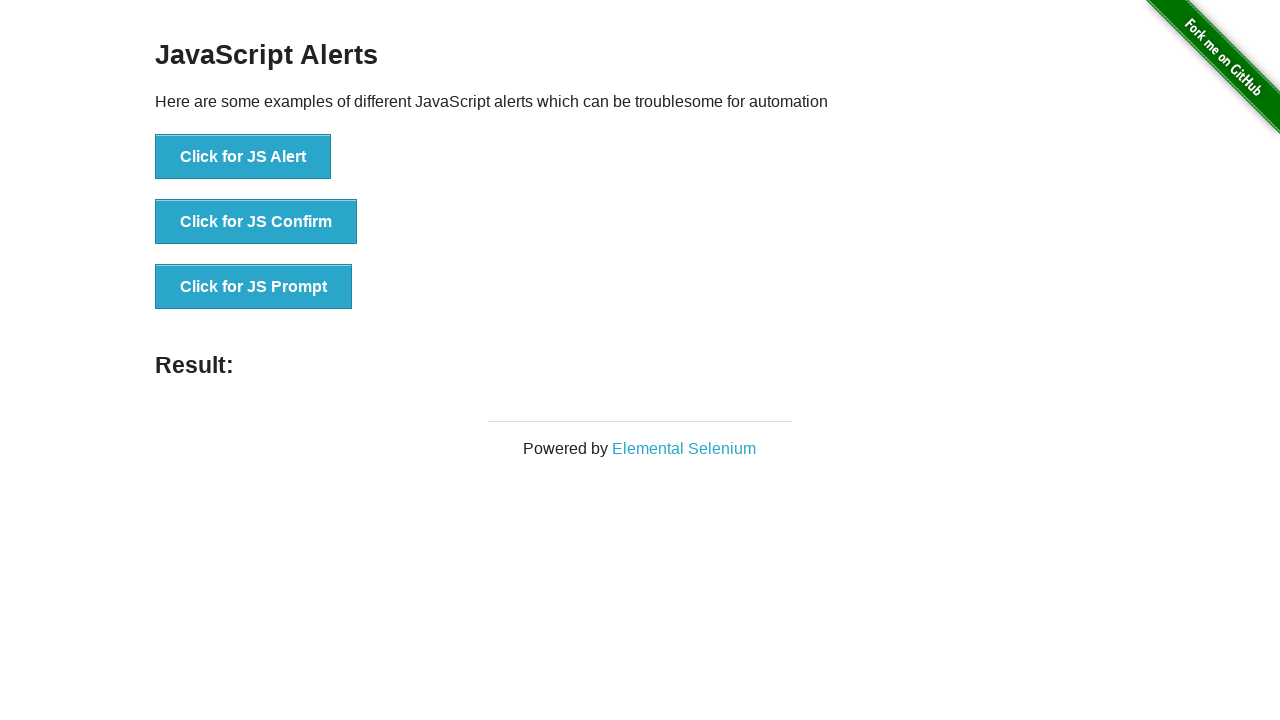

Clicked the JS Prompt button at (254, 287) on [onclick='jsPrompt()']
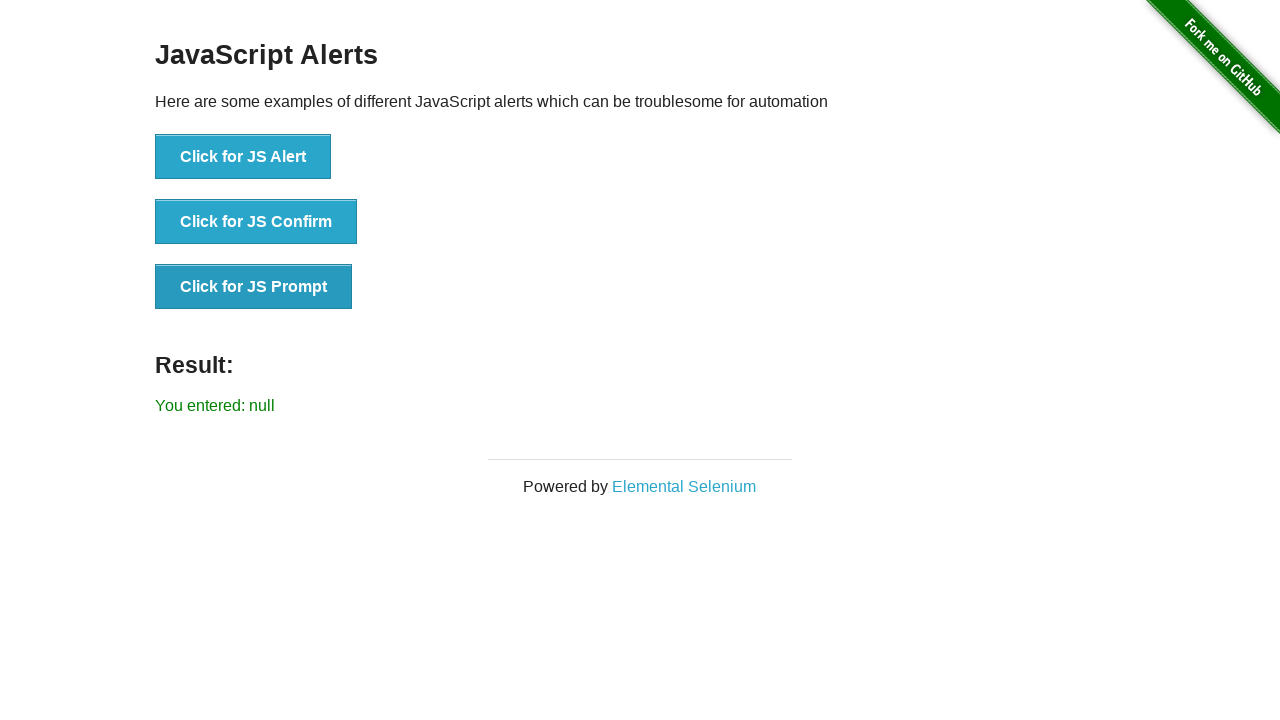

Result element appeared after dismissing prompt dialog
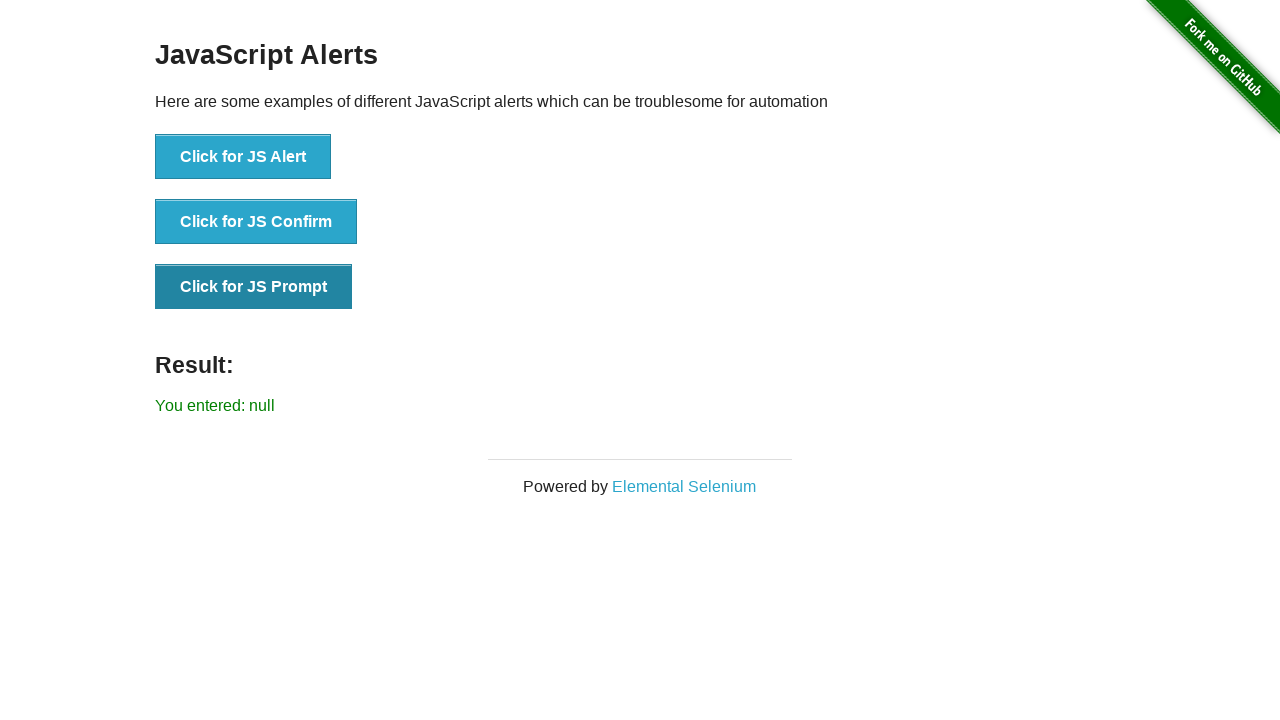

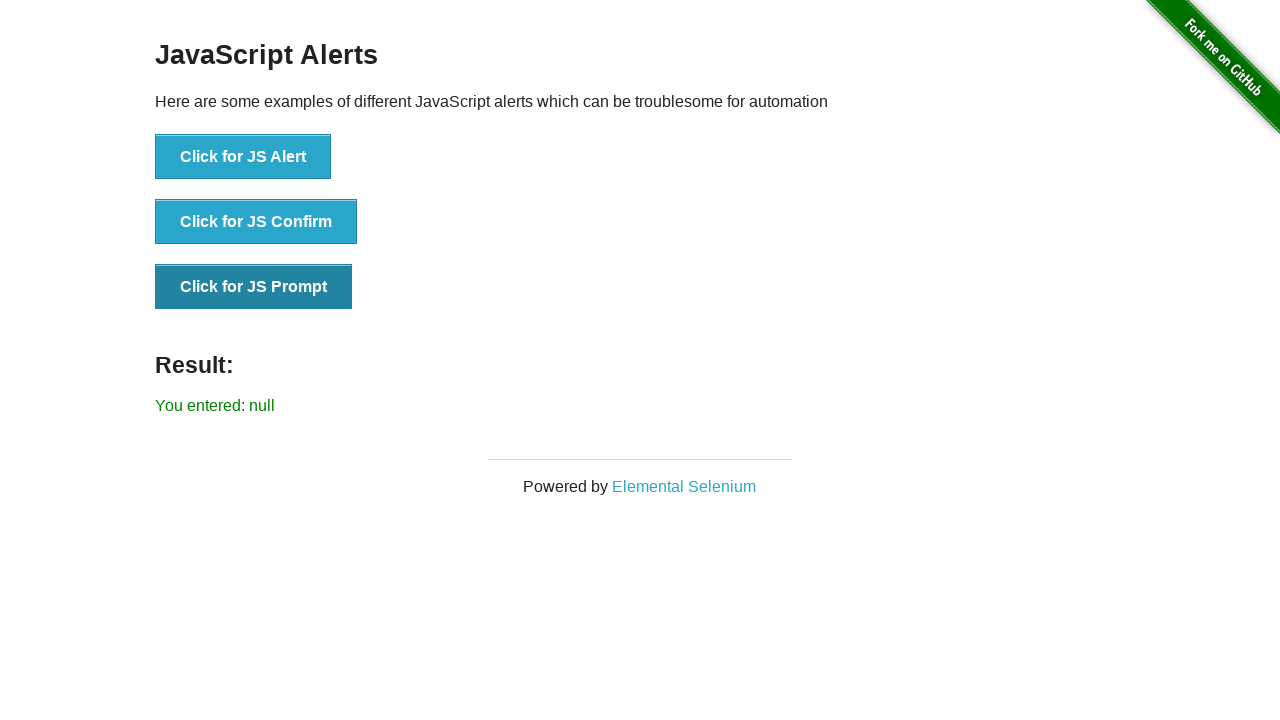